Tests adding multiple elements by clicking Add Element button three times

Starting URL: https://the-internet.herokuapp.com/

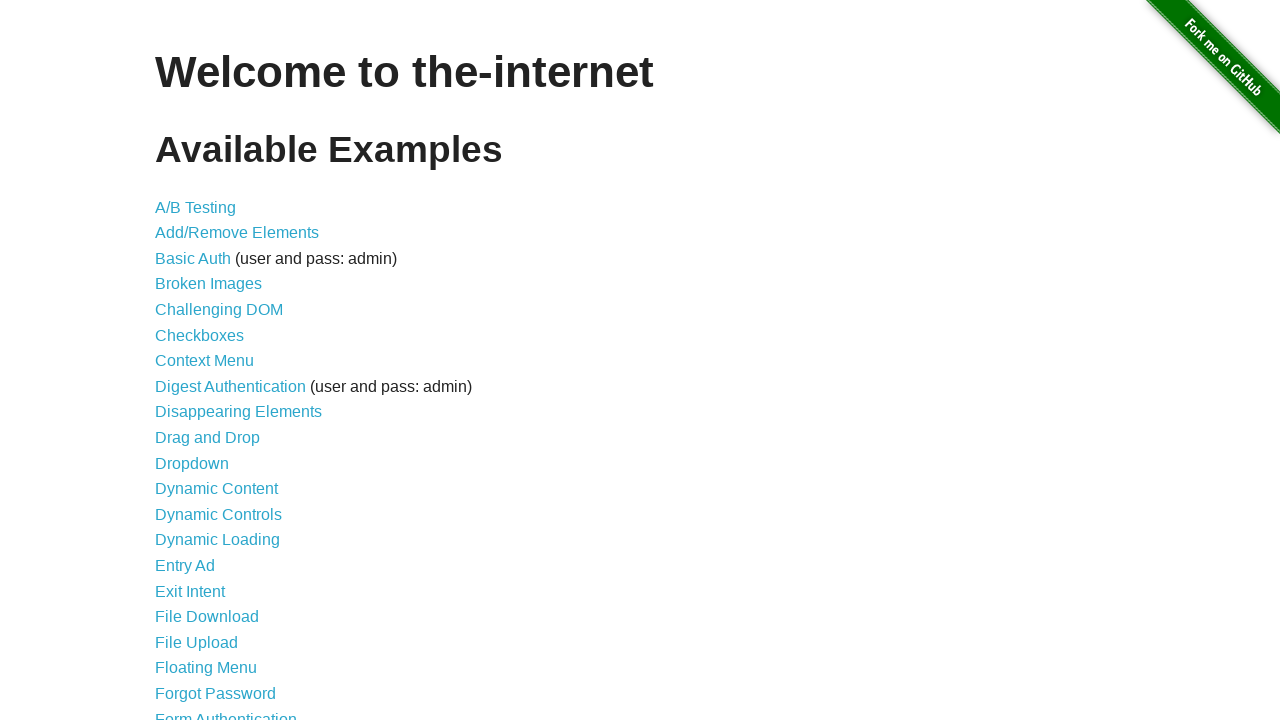

Navigated to The Internet Herokuapp
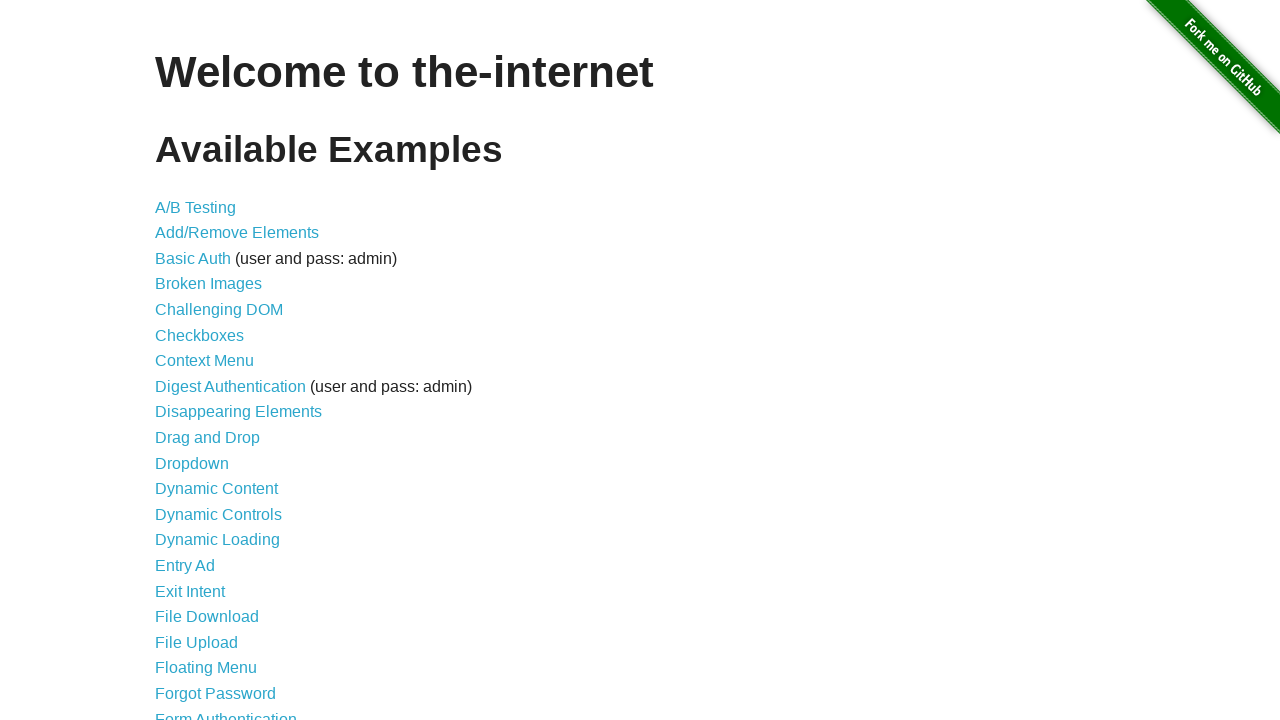

Clicked link to Add/Remove Elements page at (237, 233) on a[href='/add_remove_elements/']
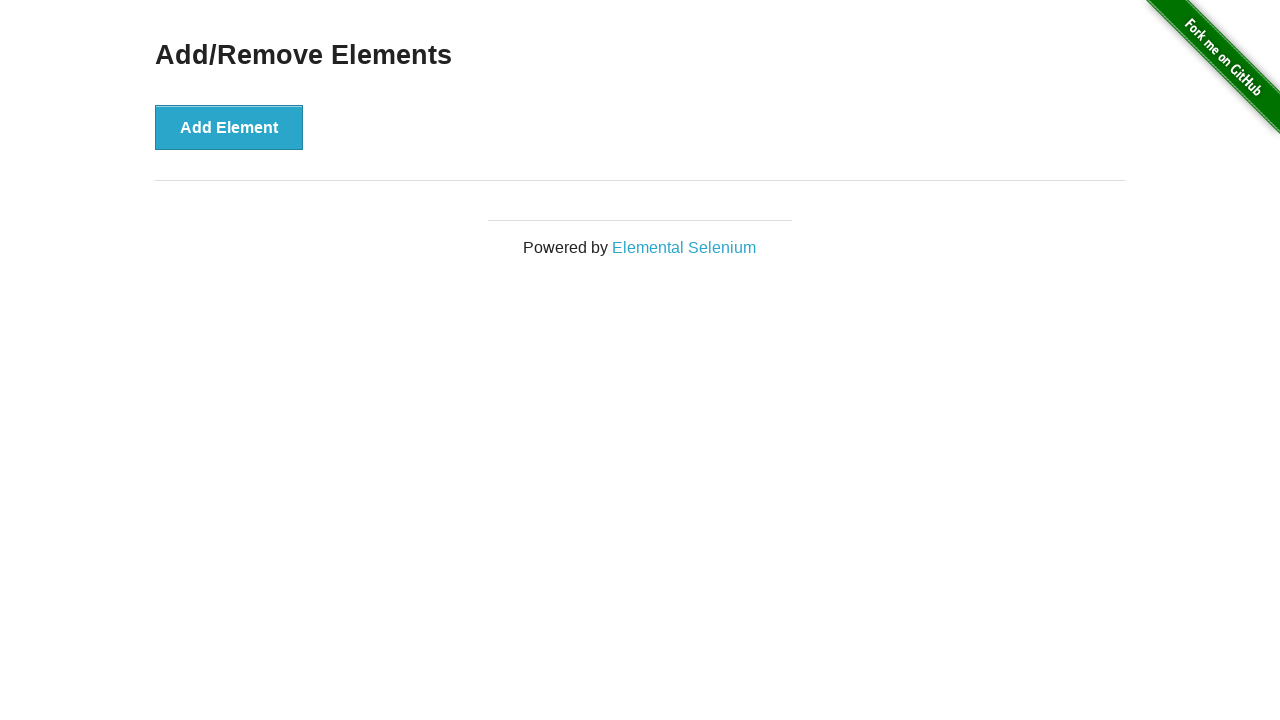

Clicked Add Element button (first time) at (229, 127) on button[onclick='addElement()']
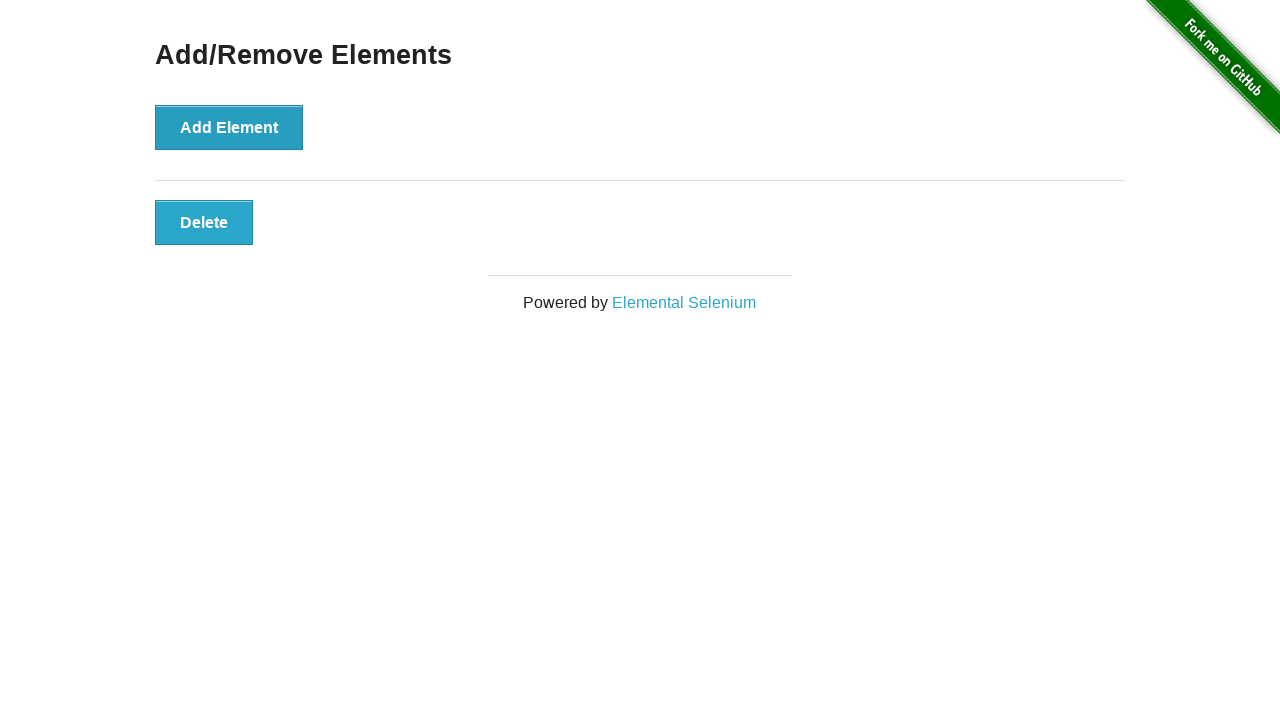

Clicked Add Element button (second time) at (229, 127) on button[onclick='addElement()']
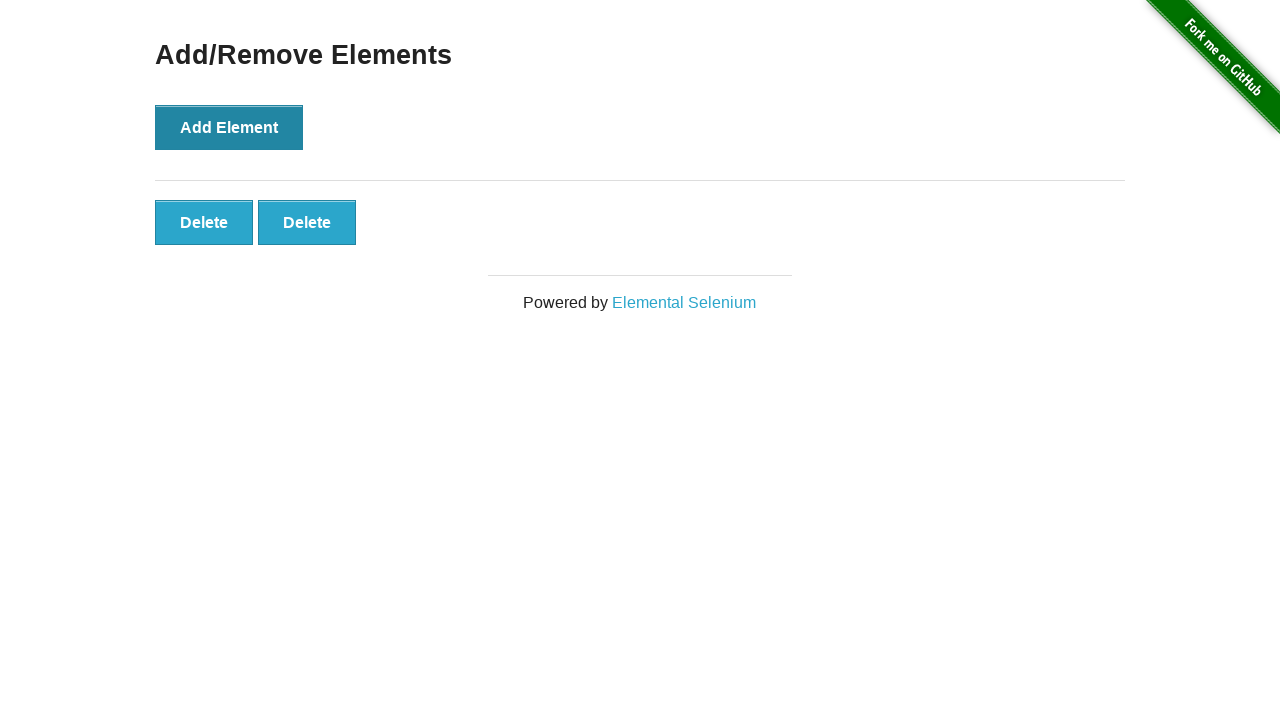

Clicked Add Element button (third time) at (229, 127) on button[onclick='addElement()']
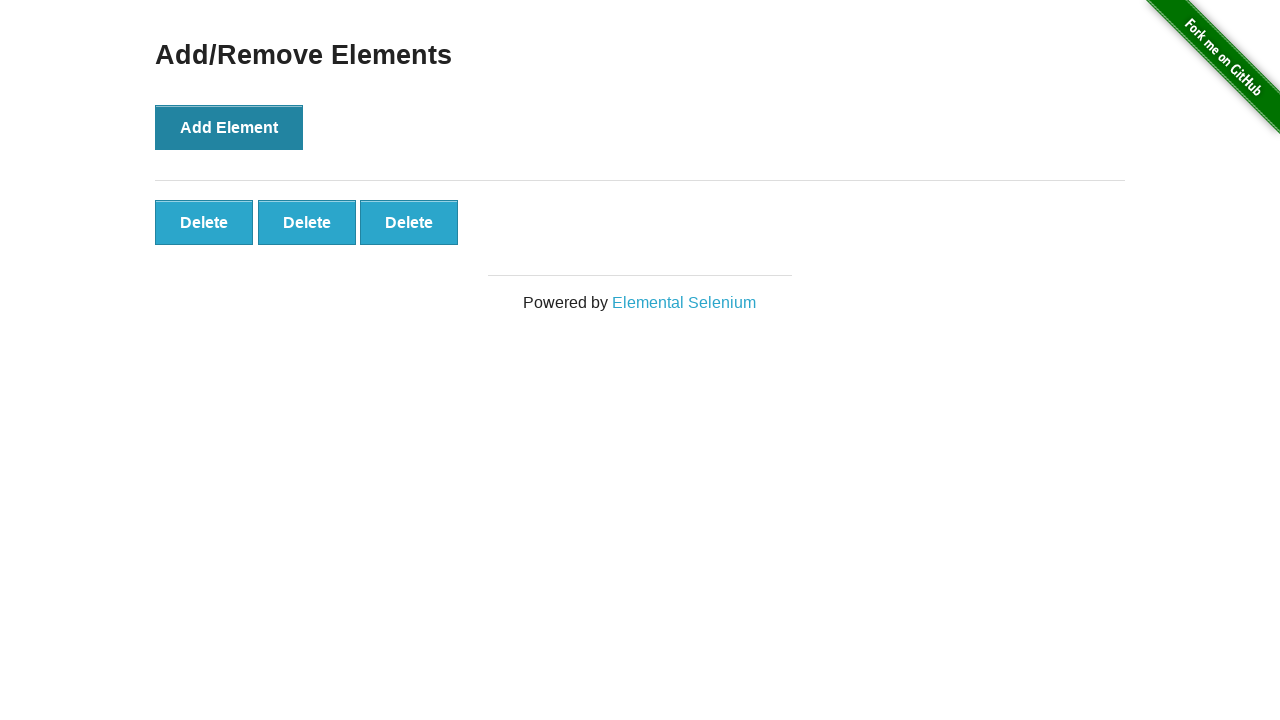

Verified three buttons were added by waiting for third button
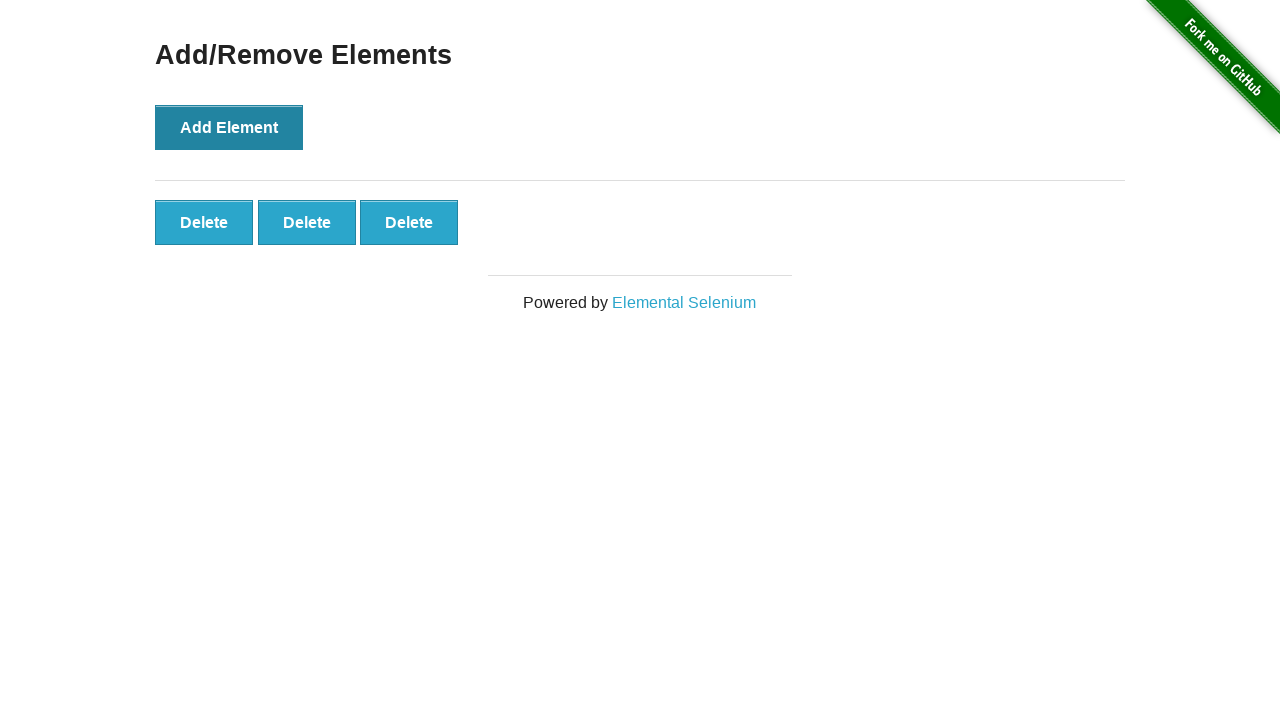

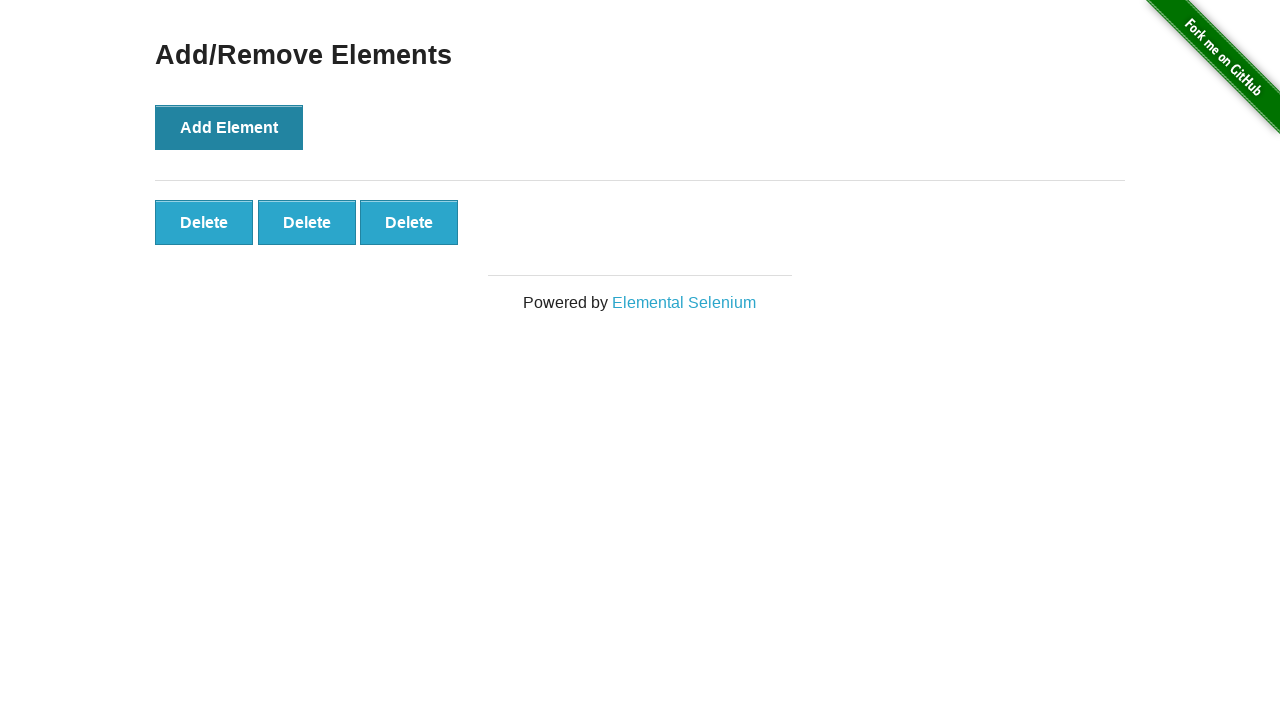